Tests that the text input field is cleared after adding a todo item

Starting URL: https://demo.playwright.dev/todomvc

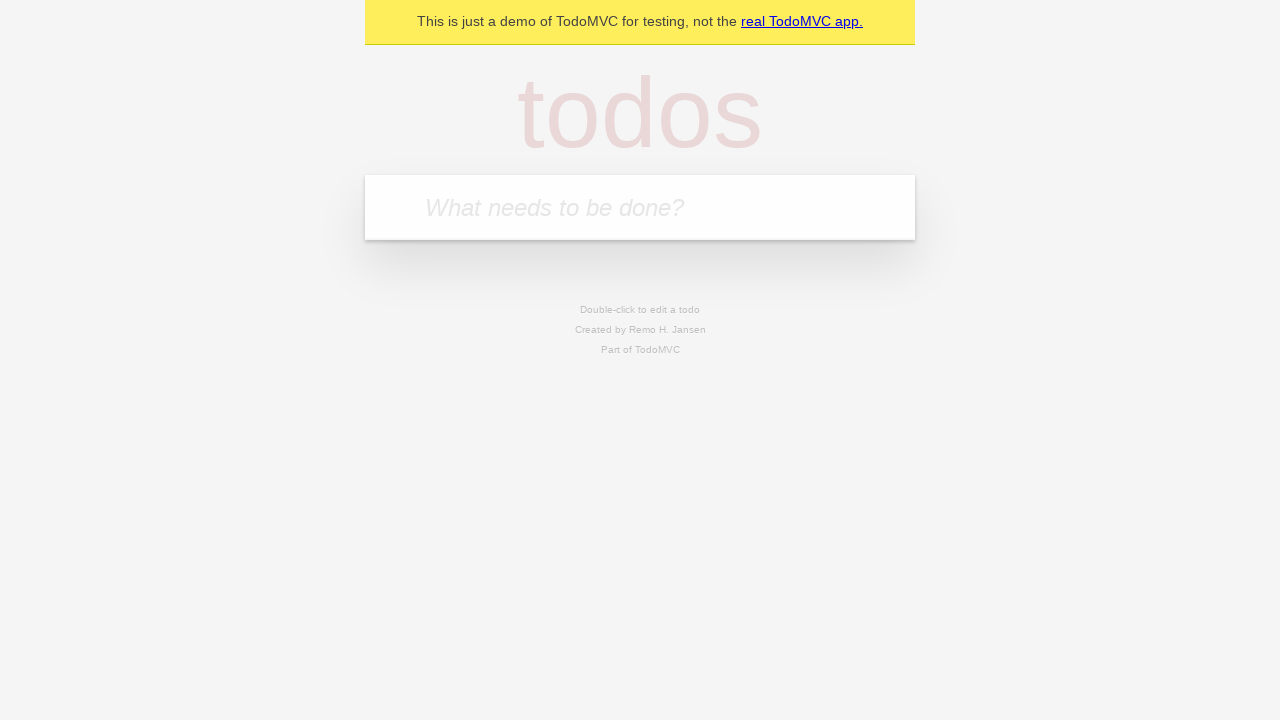

Located the 'What needs to be done?' input field
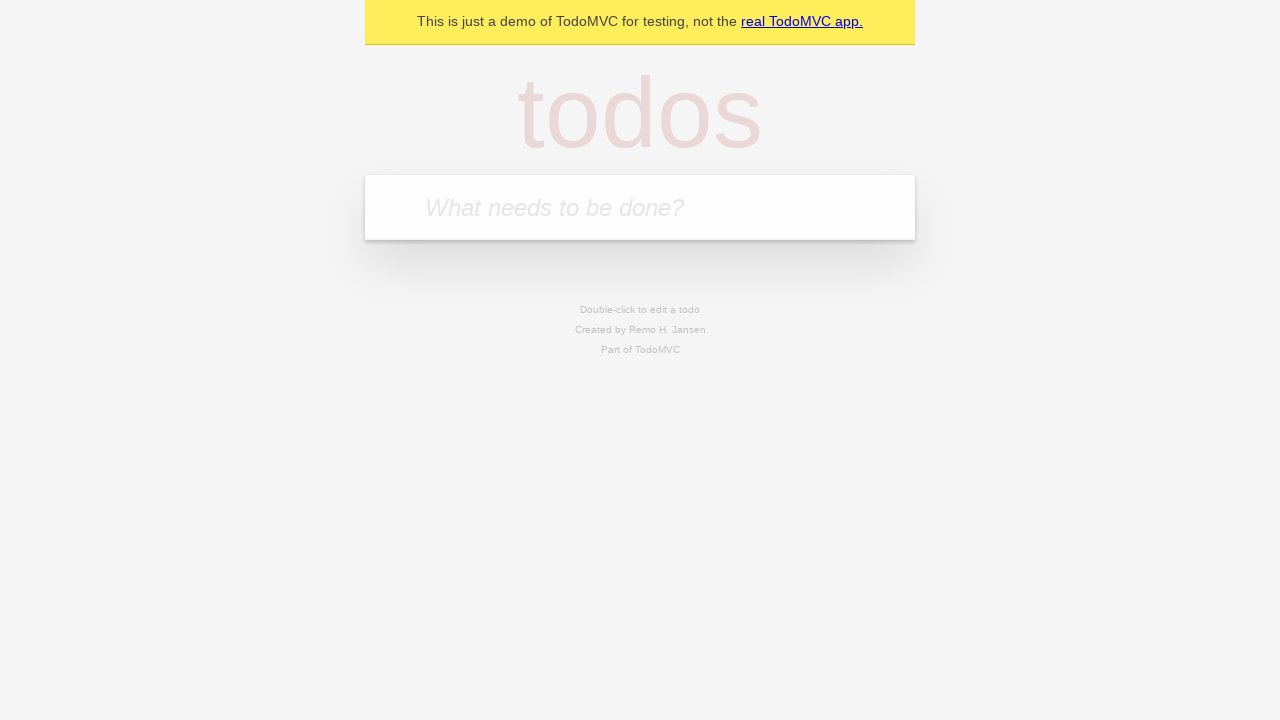

Filled input field with 'buy some cheese' on internal:attr=[placeholder="What needs to be done?"i]
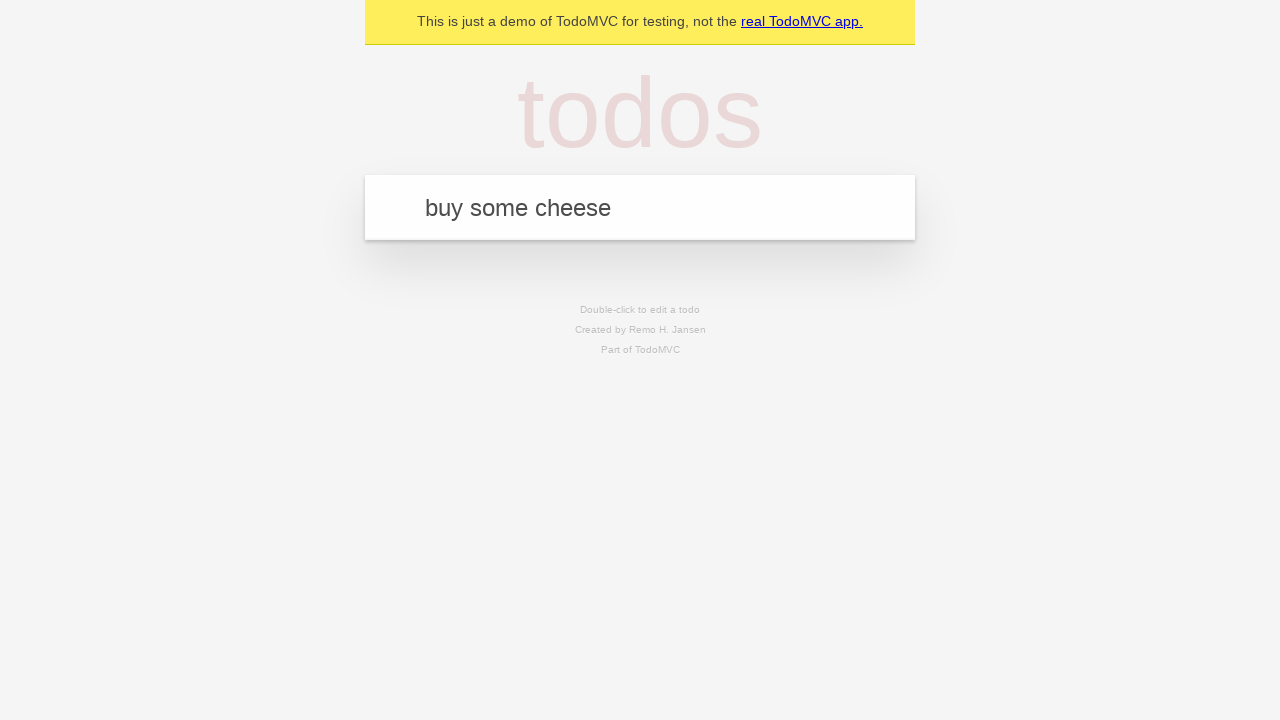

Pressed Enter to add the todo item on internal:attr=[placeholder="What needs to be done?"i]
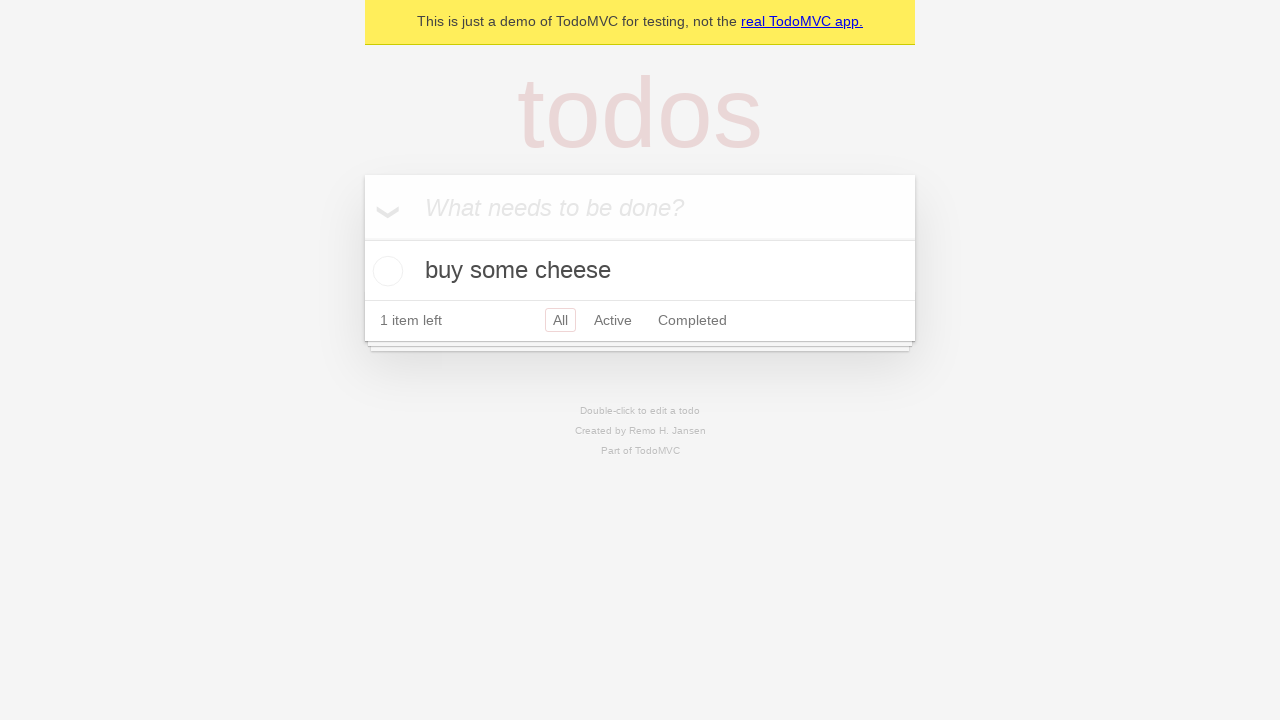

Todo item appeared on the page
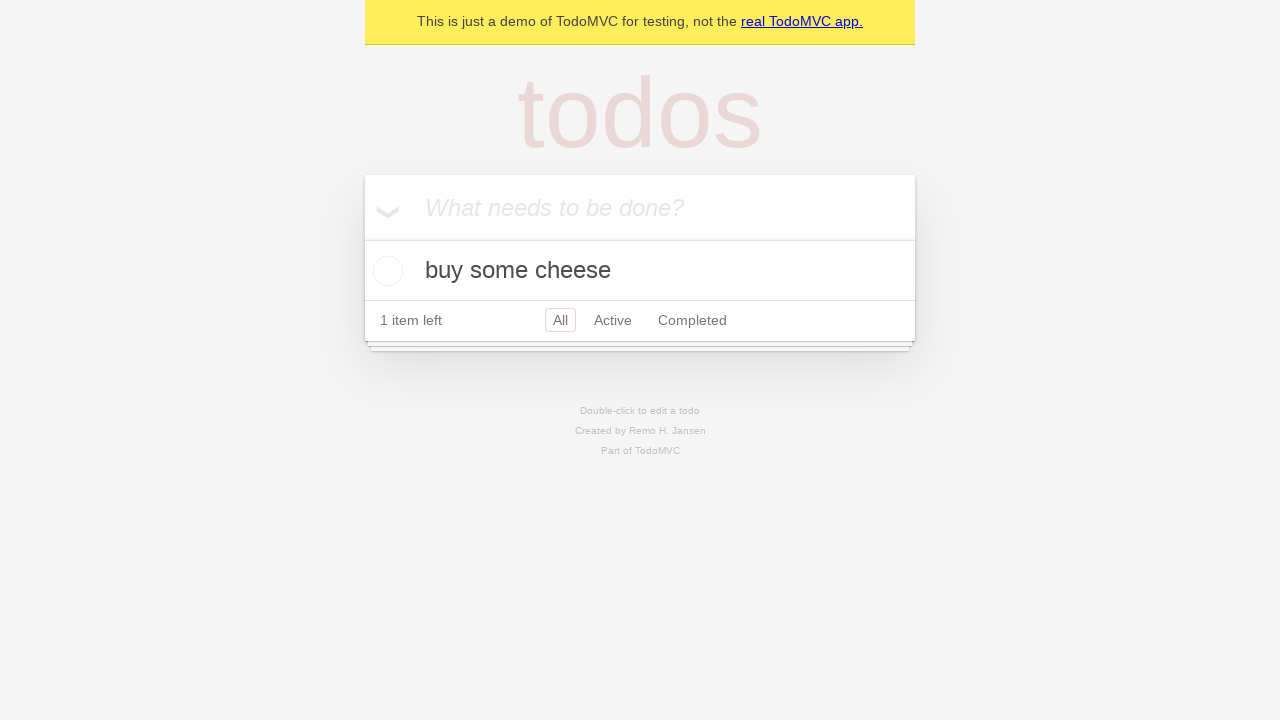

Confirmed that the text input field was cleared after adding the item
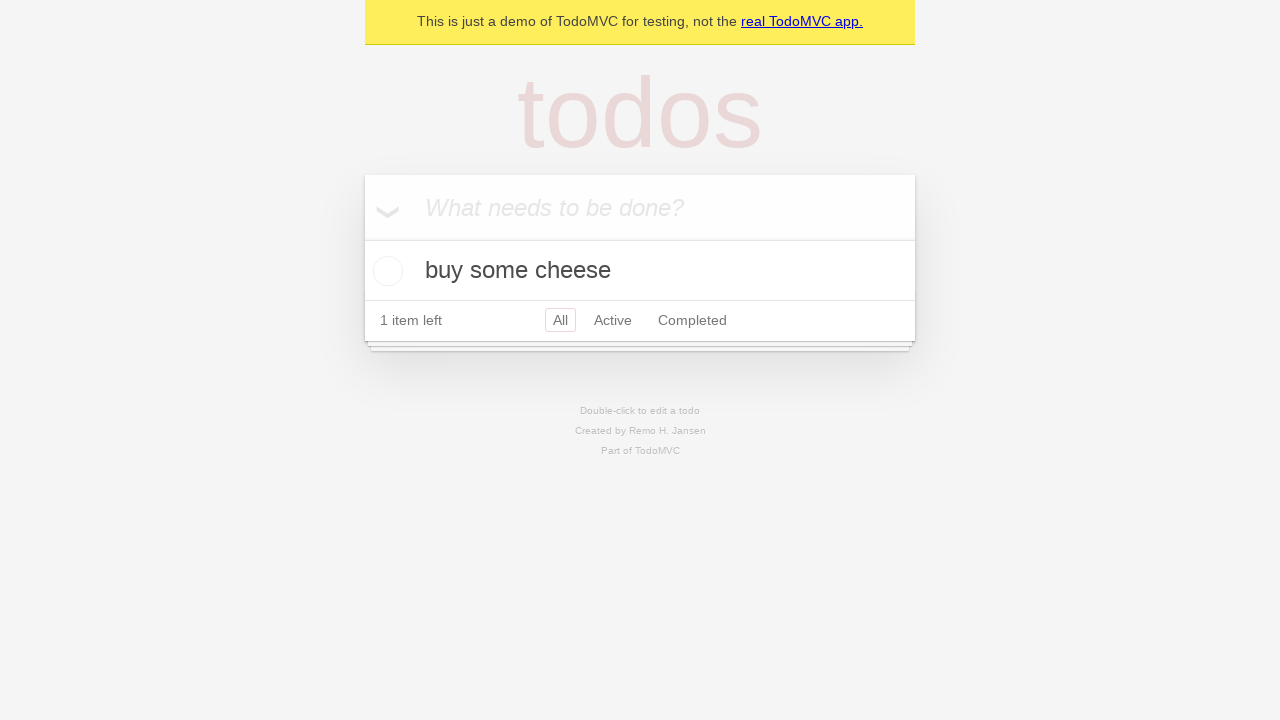

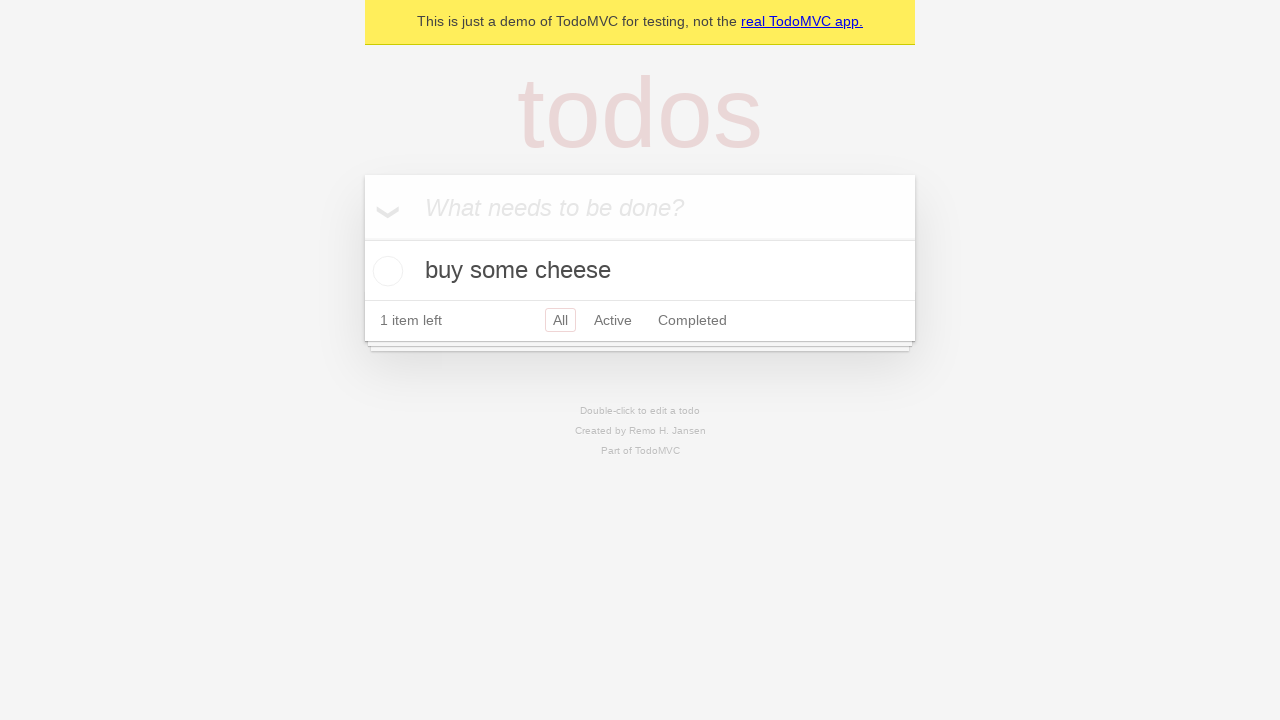